Tests filtering to display only active (non-completed) todo items

Starting URL: https://demo.playwright.dev/todomvc

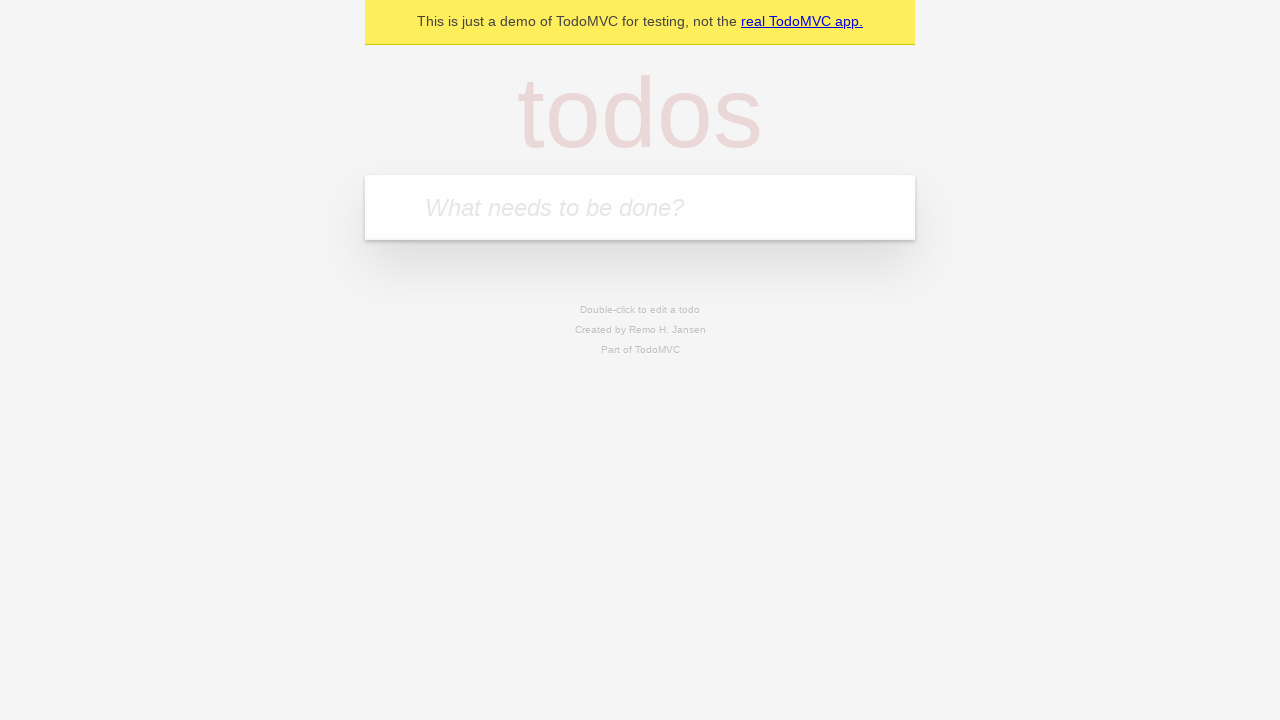

Filled todo input with 'buy some cheese' on internal:attr=[placeholder="What needs to be done?"i]
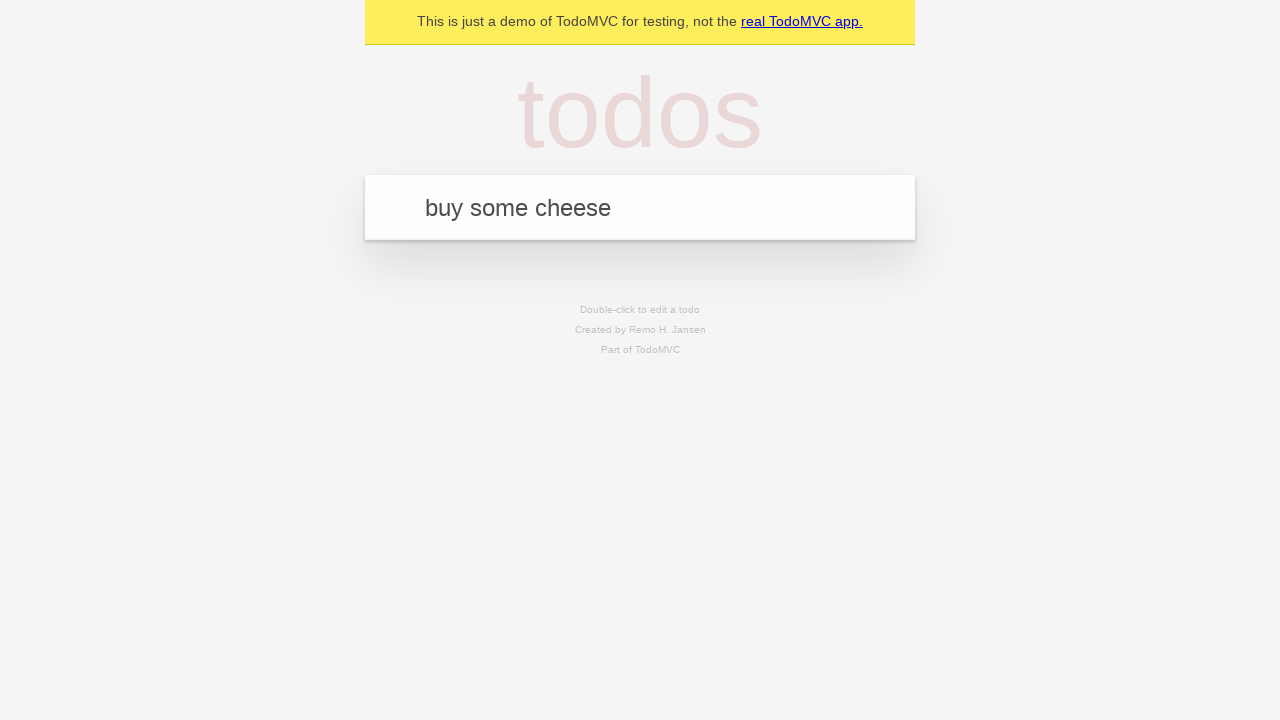

Pressed Enter to add first todo item on internal:attr=[placeholder="What needs to be done?"i]
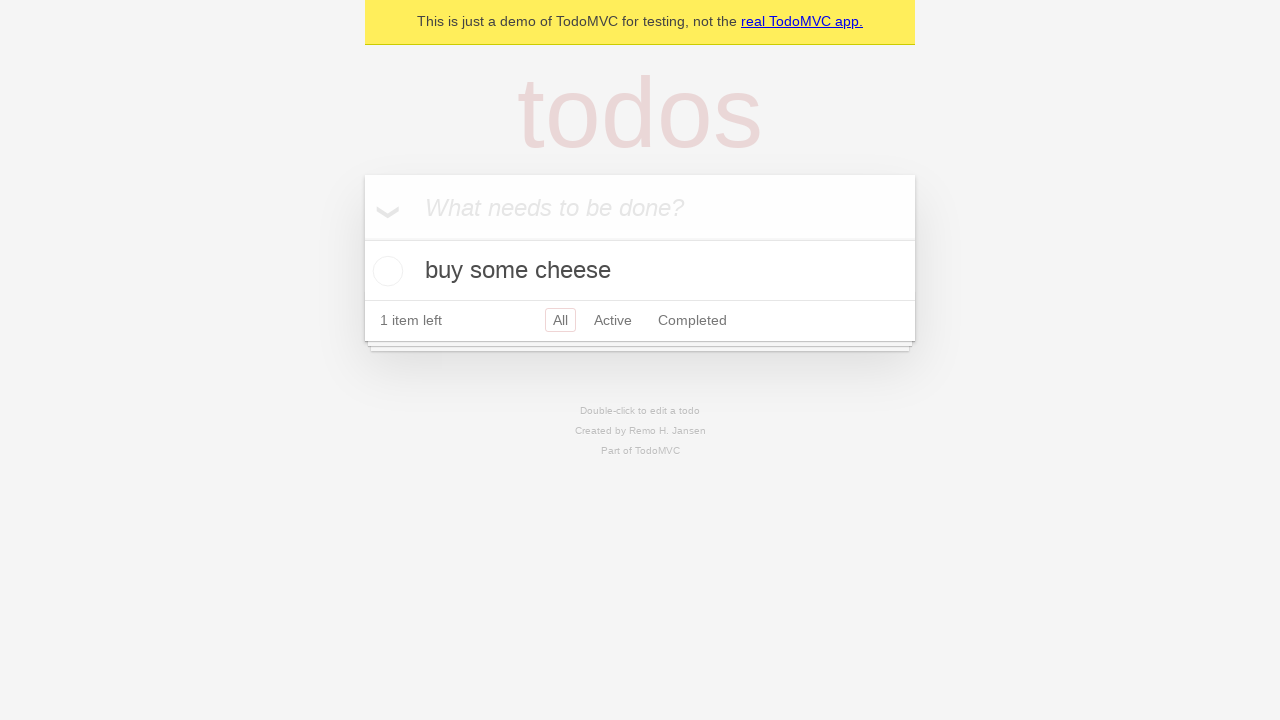

Filled todo input with 'feed the cat' on internal:attr=[placeholder="What needs to be done?"i]
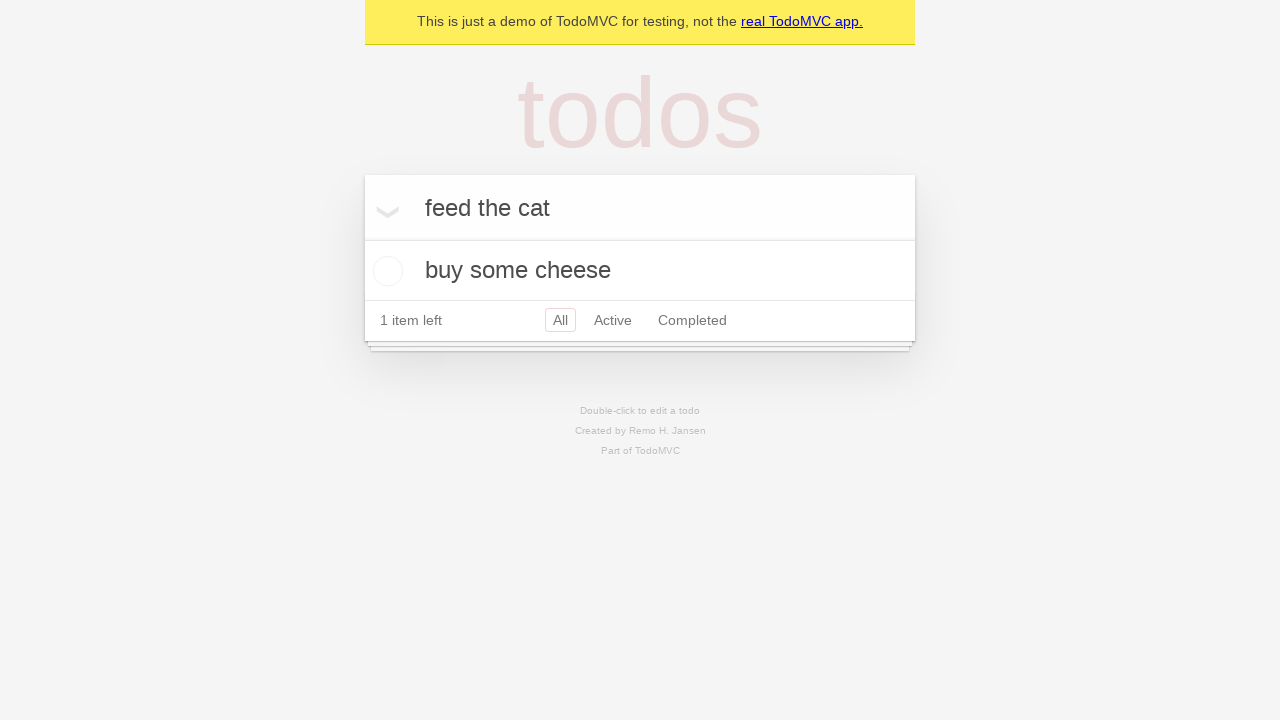

Pressed Enter to add second todo item on internal:attr=[placeholder="What needs to be done?"i]
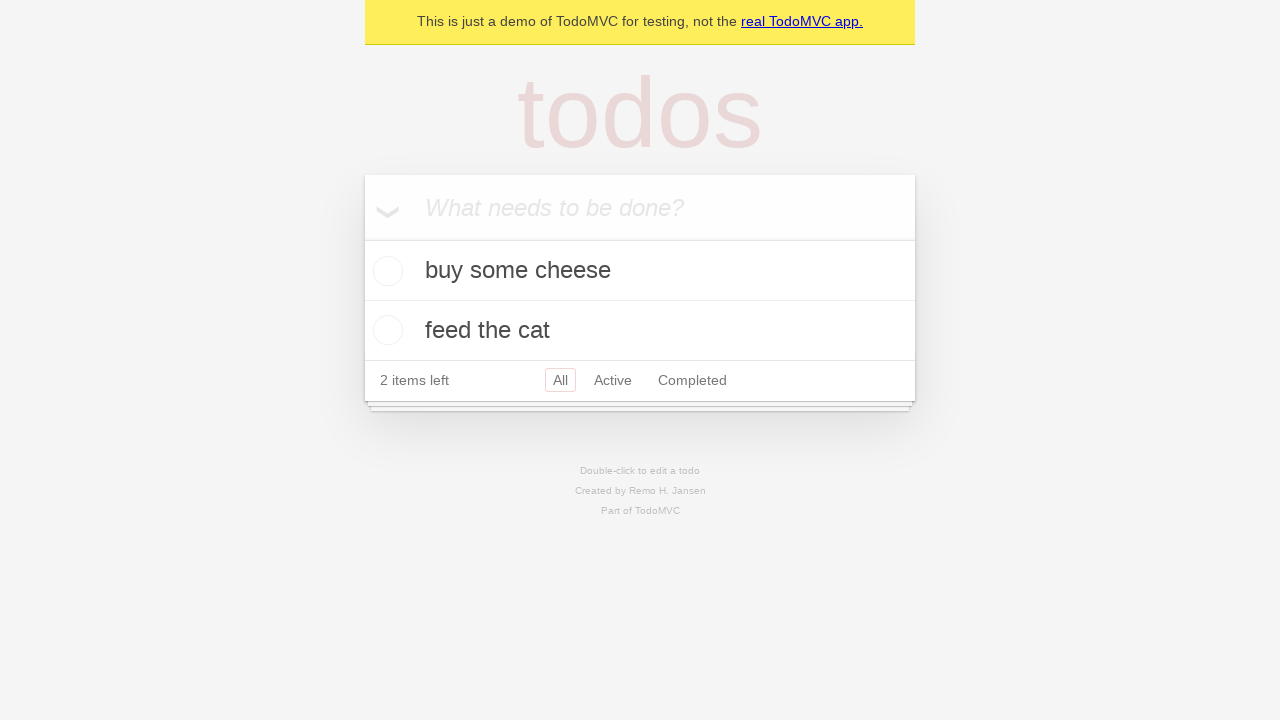

Filled todo input with 'book a doctors appointment' on internal:attr=[placeholder="What needs to be done?"i]
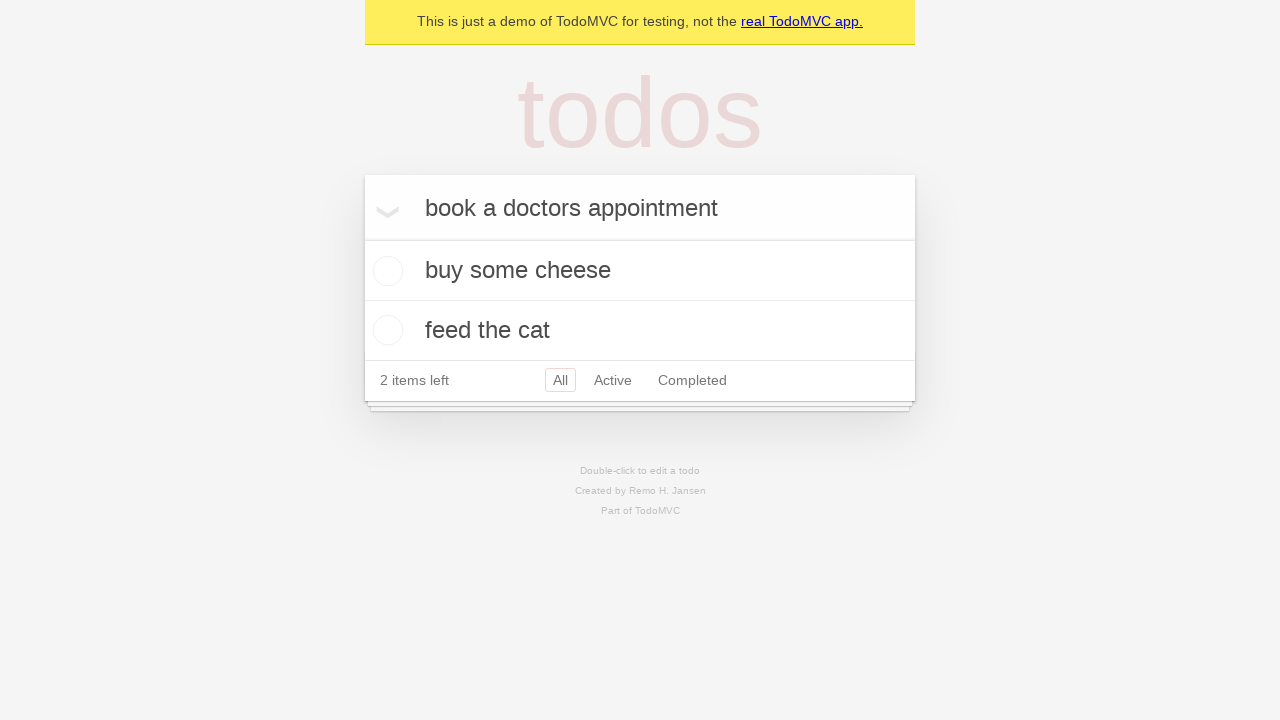

Pressed Enter to add third todo item on internal:attr=[placeholder="What needs to be done?"i]
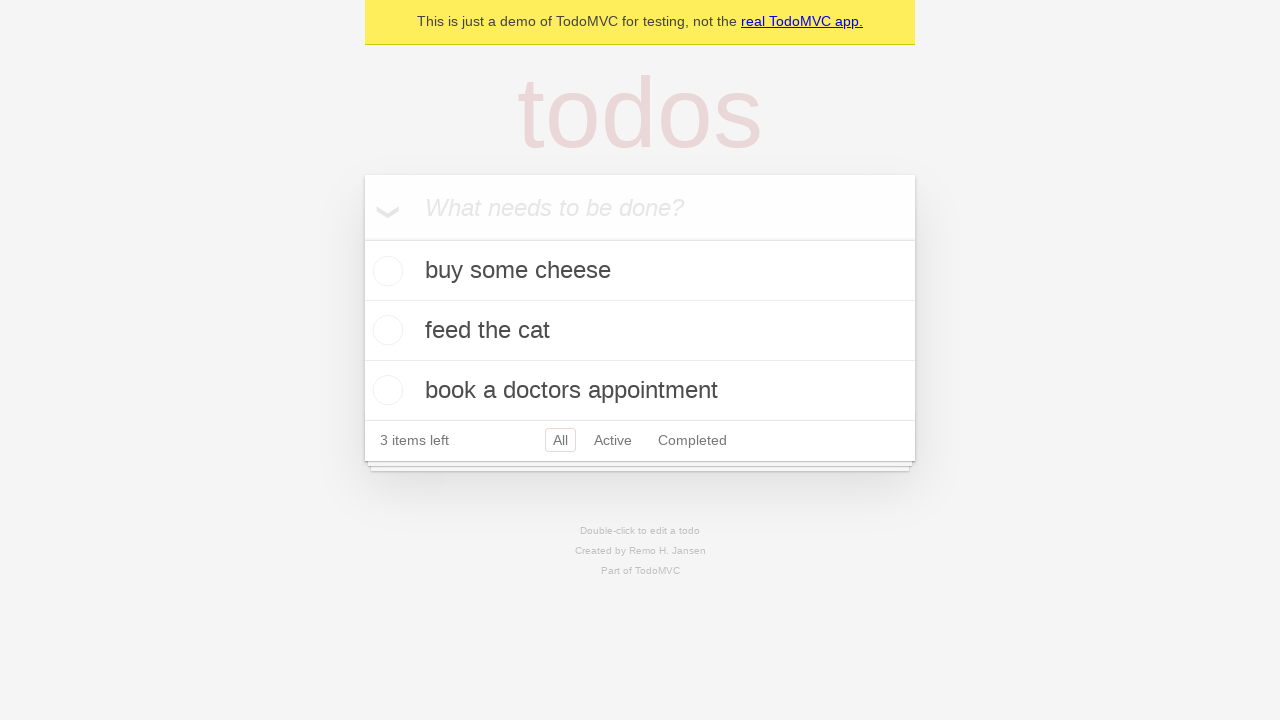

All three todo items loaded
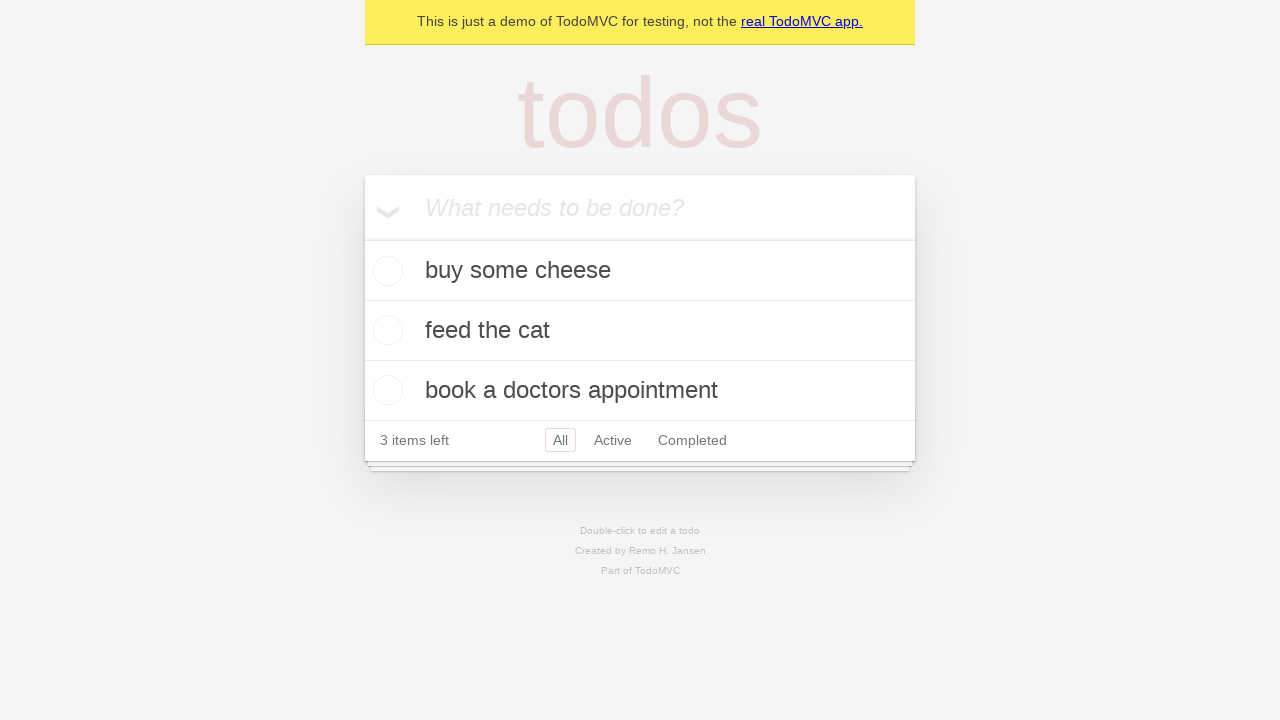

Checked second todo item checkbox to mark as completed at (385, 330) on internal:testid=[data-testid="todo-item"s] >> nth=1 >> internal:role=checkbox
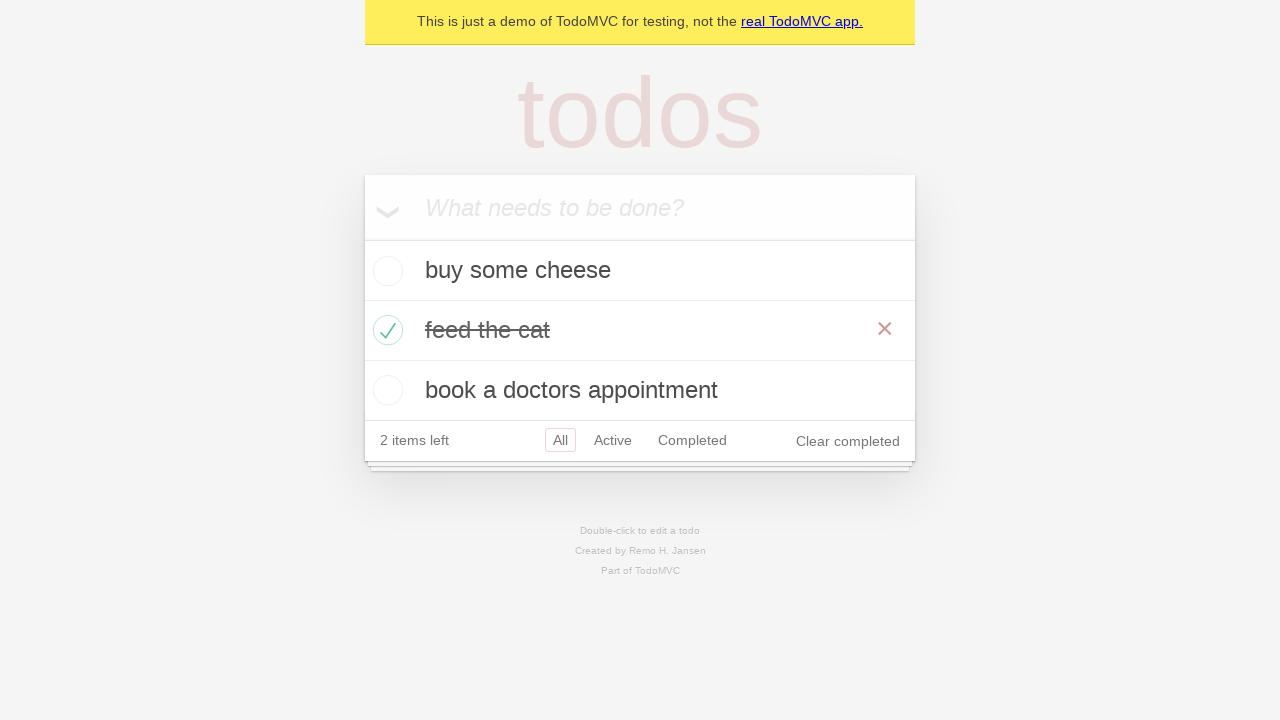

Clicked Active filter to display only non-completed items at (613, 440) on internal:role=link[name="Active"i]
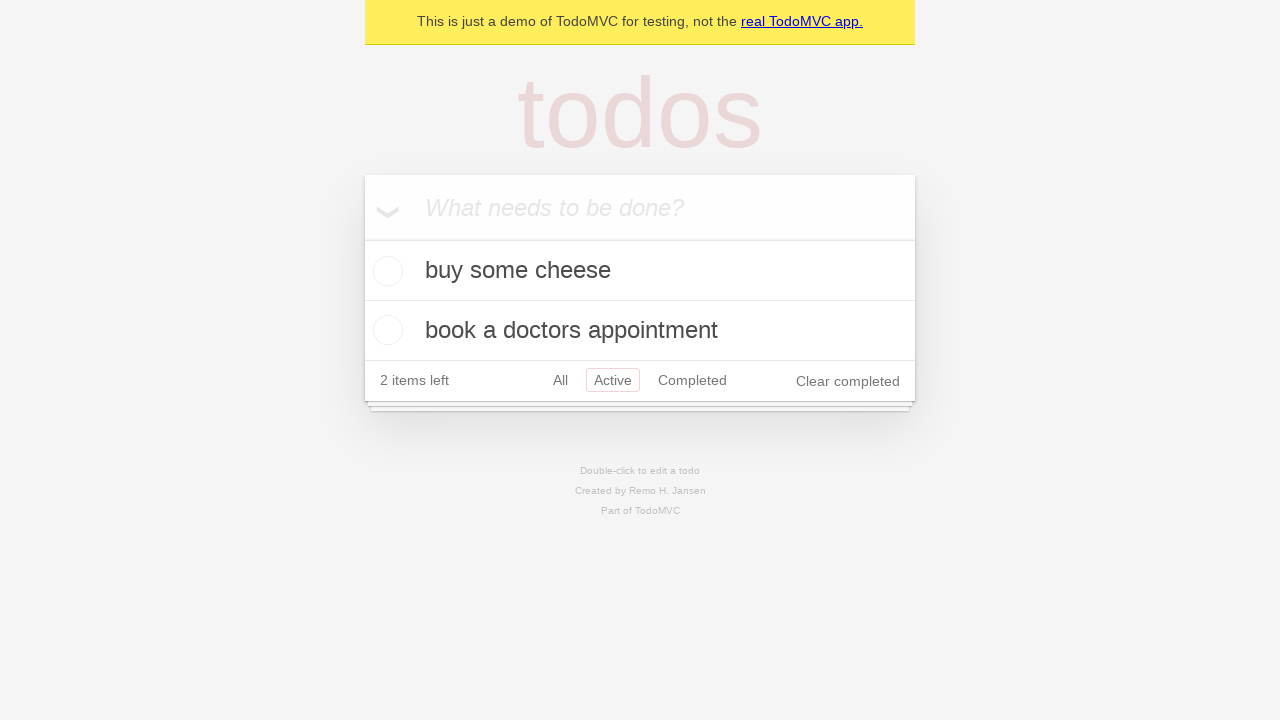

Filtered results show 2 active todo items (completed item hidden)
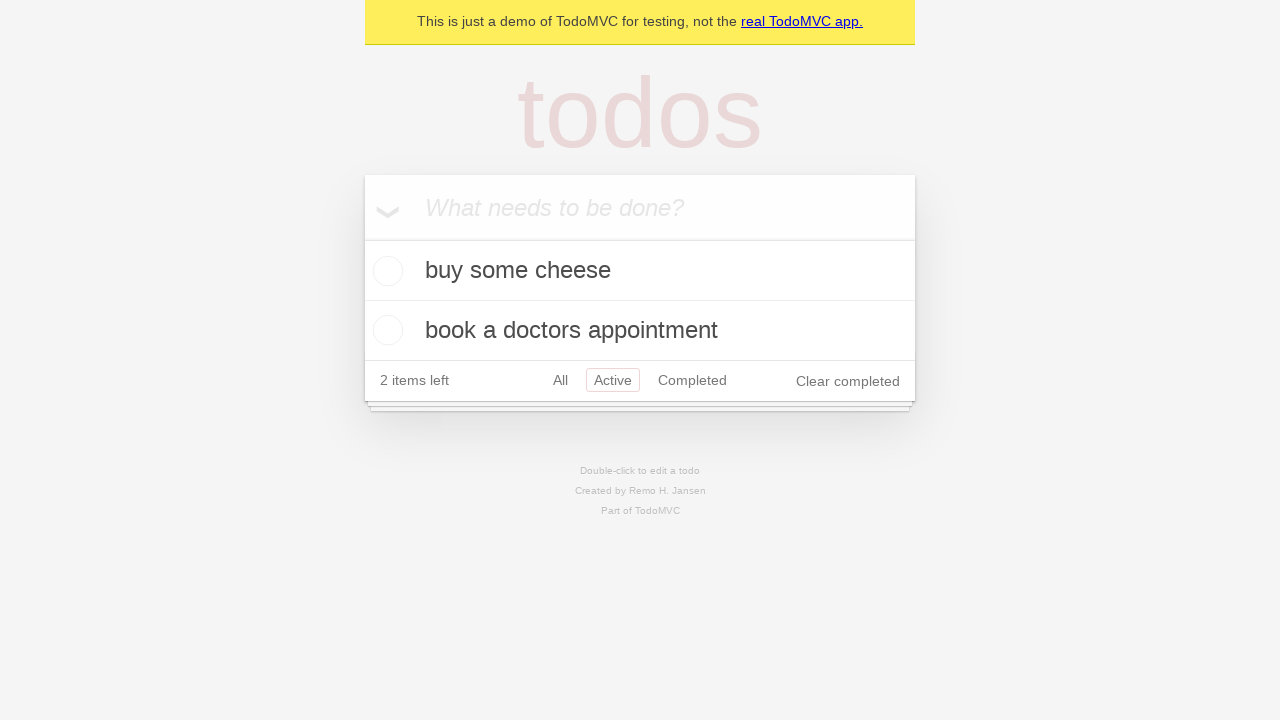

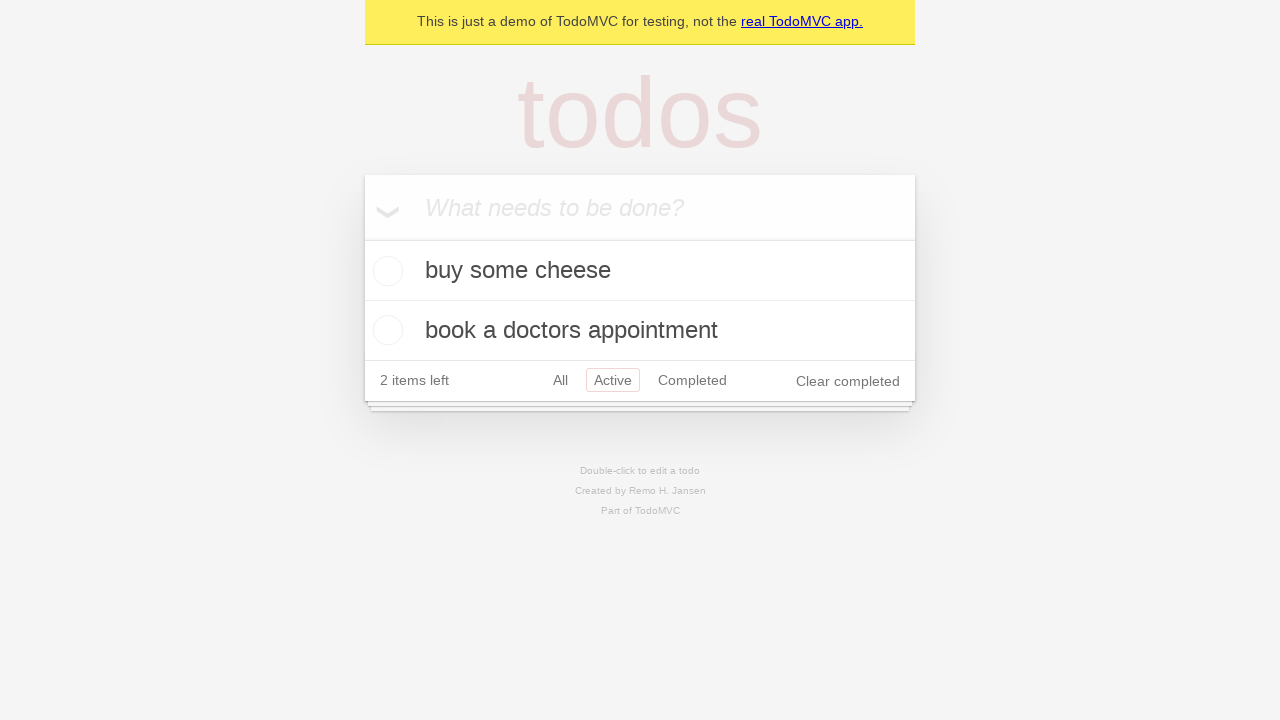